Tests clicking a button identified by class attribute and handling the resulting alert dialog

Starting URL: http://uitestingplayground.com/classattr

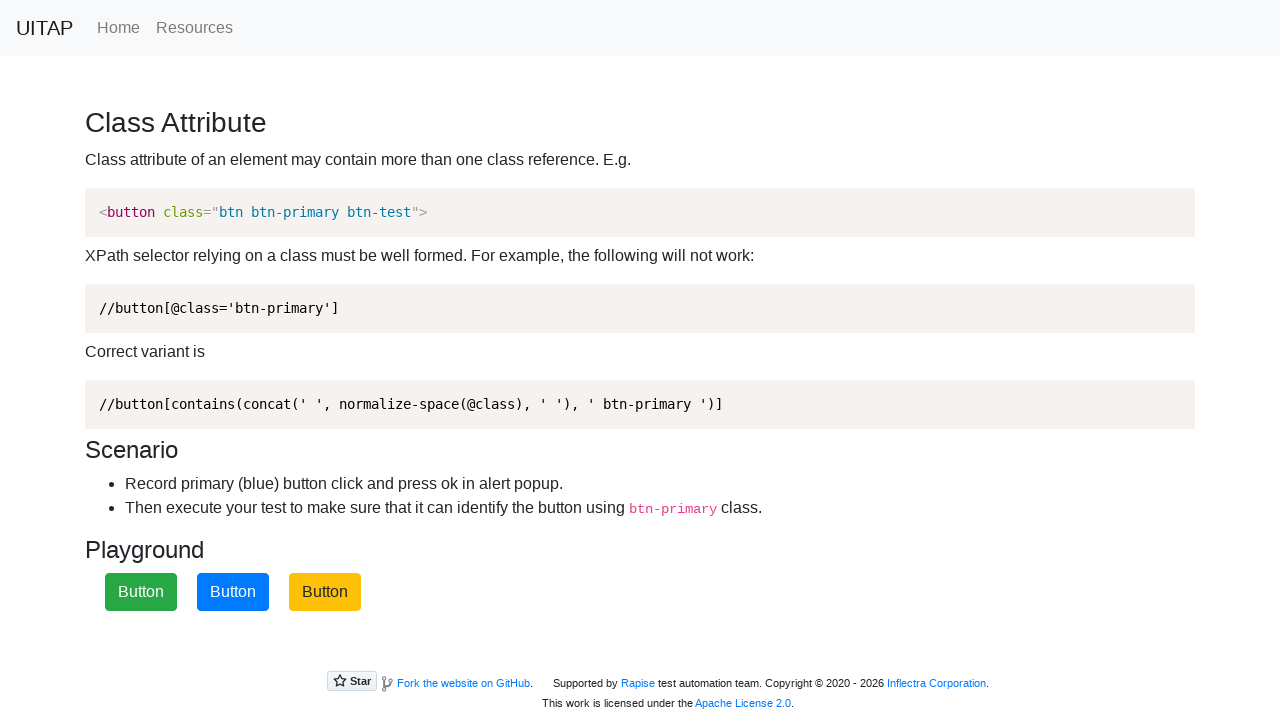

Clicked primary button identified by class attribute at (233, 592) on xpath=//button[contains(@class, 'btn-primary')]
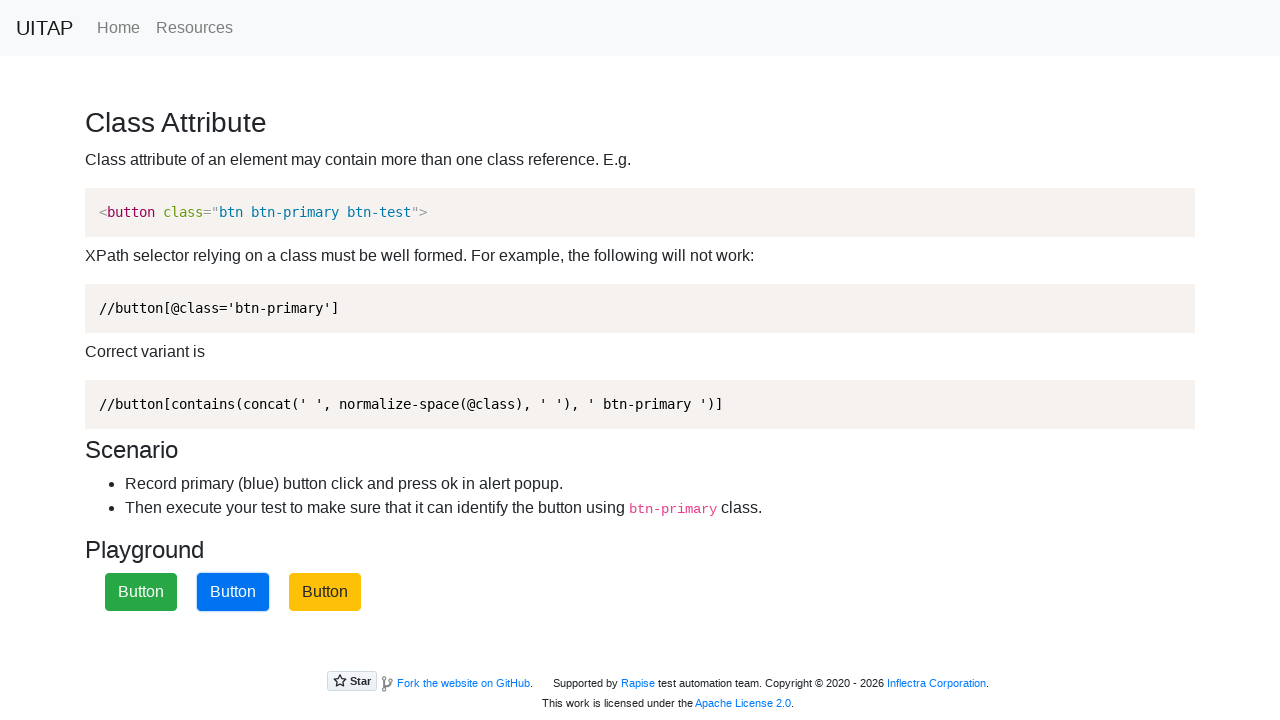

Set up alert dialog handler to accept alerts
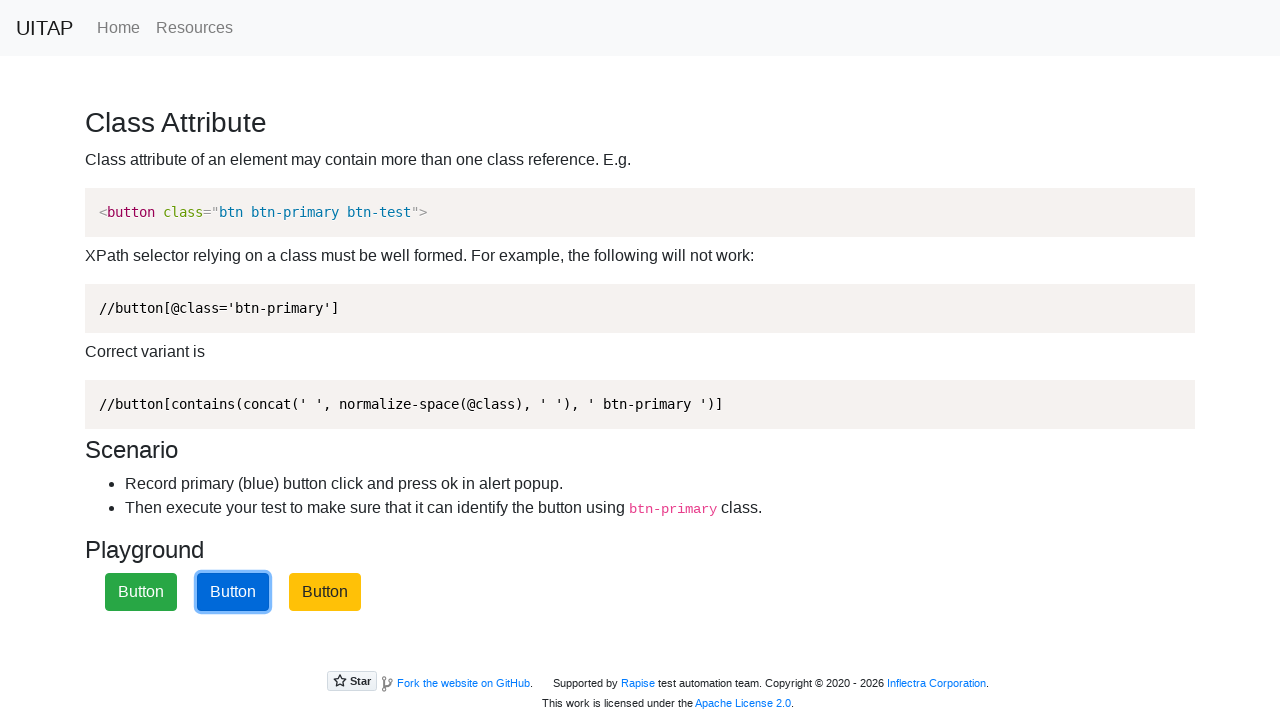

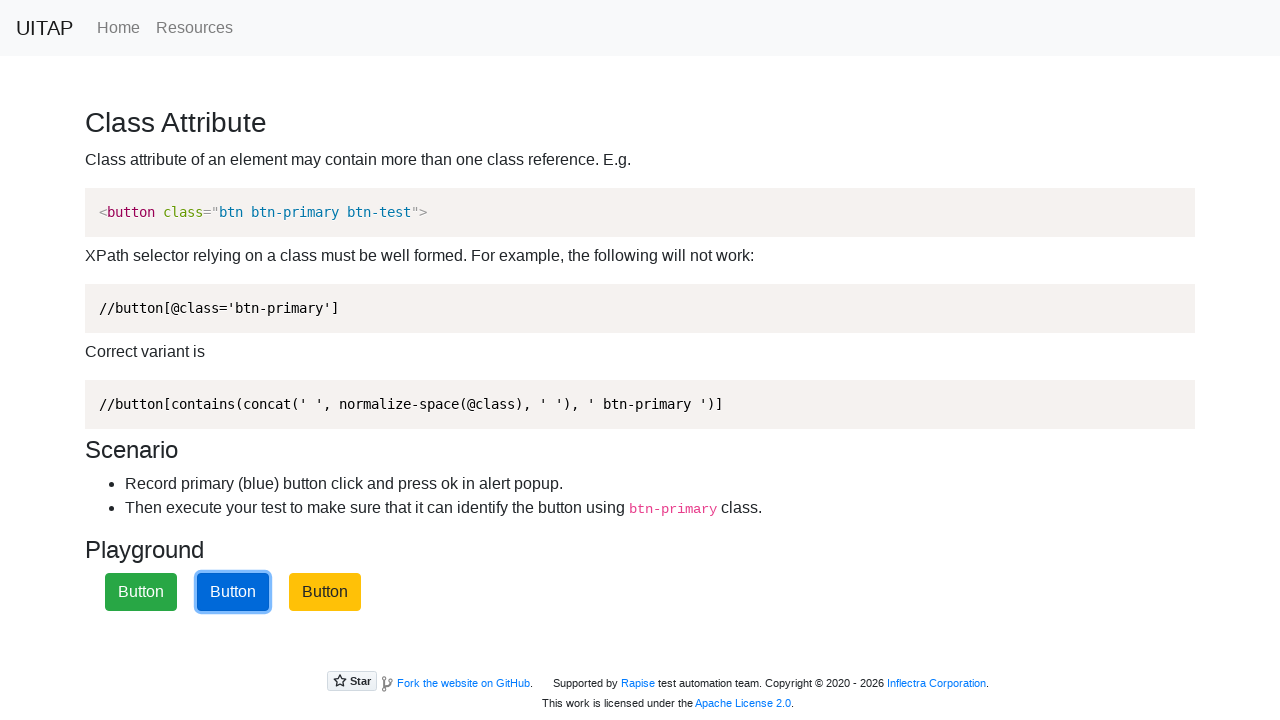